Tests the ParaBank registration form by filling out all required fields including personal information (name, address, phone, SSN) and account credentials (username, password).

Starting URL: https://parabank.parasoft.com/parabank/register.htm

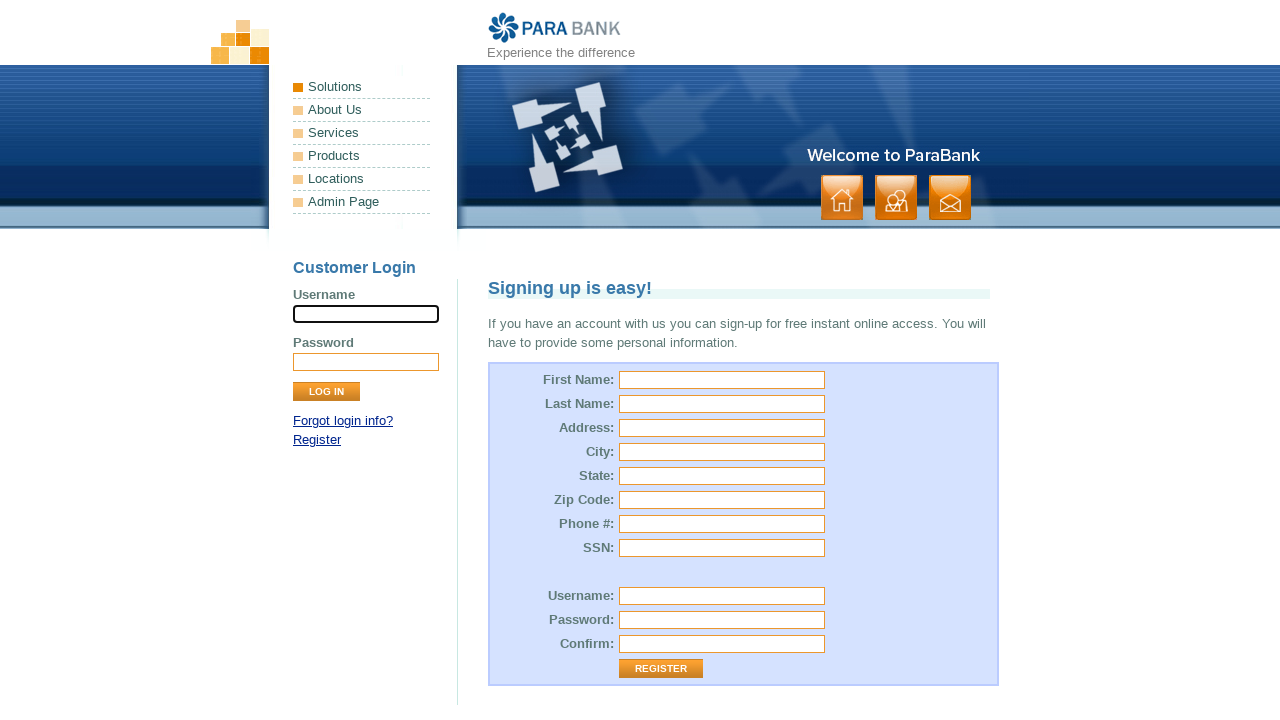

Filled first name field with 'Marina' on #customer\.firstName
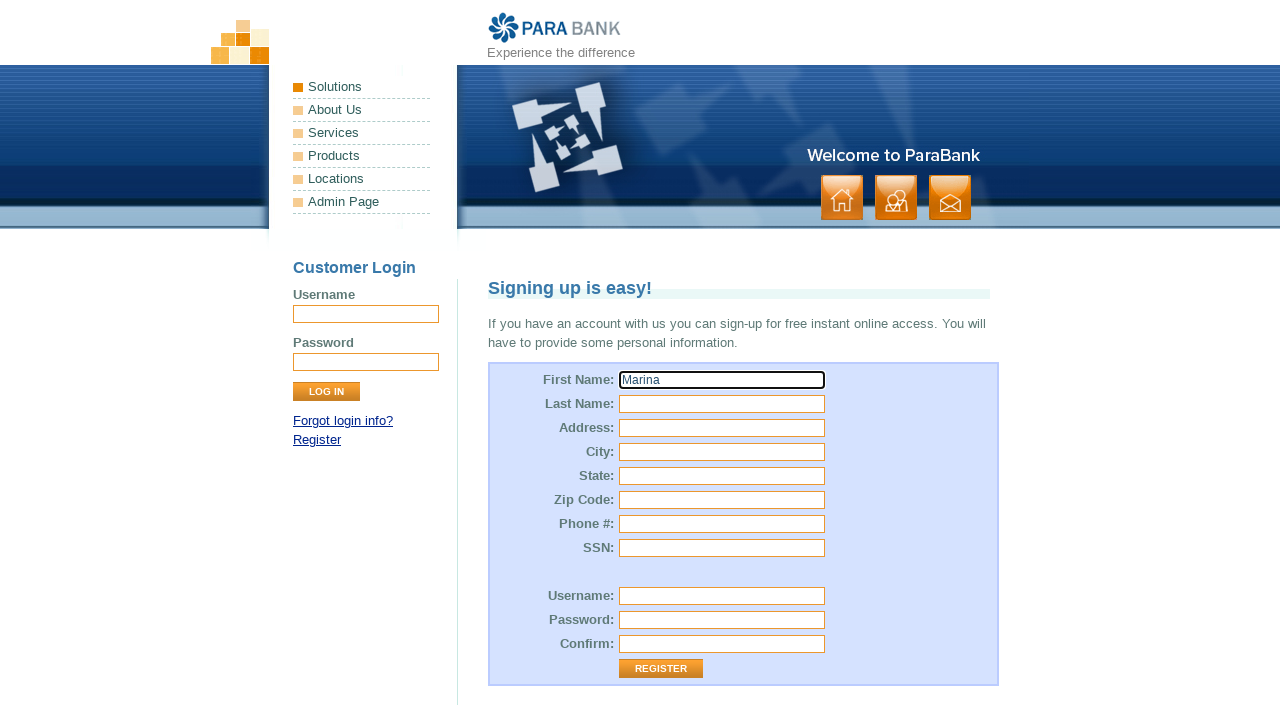

Filled last name field with 'Petrova' on #customer\.lastName
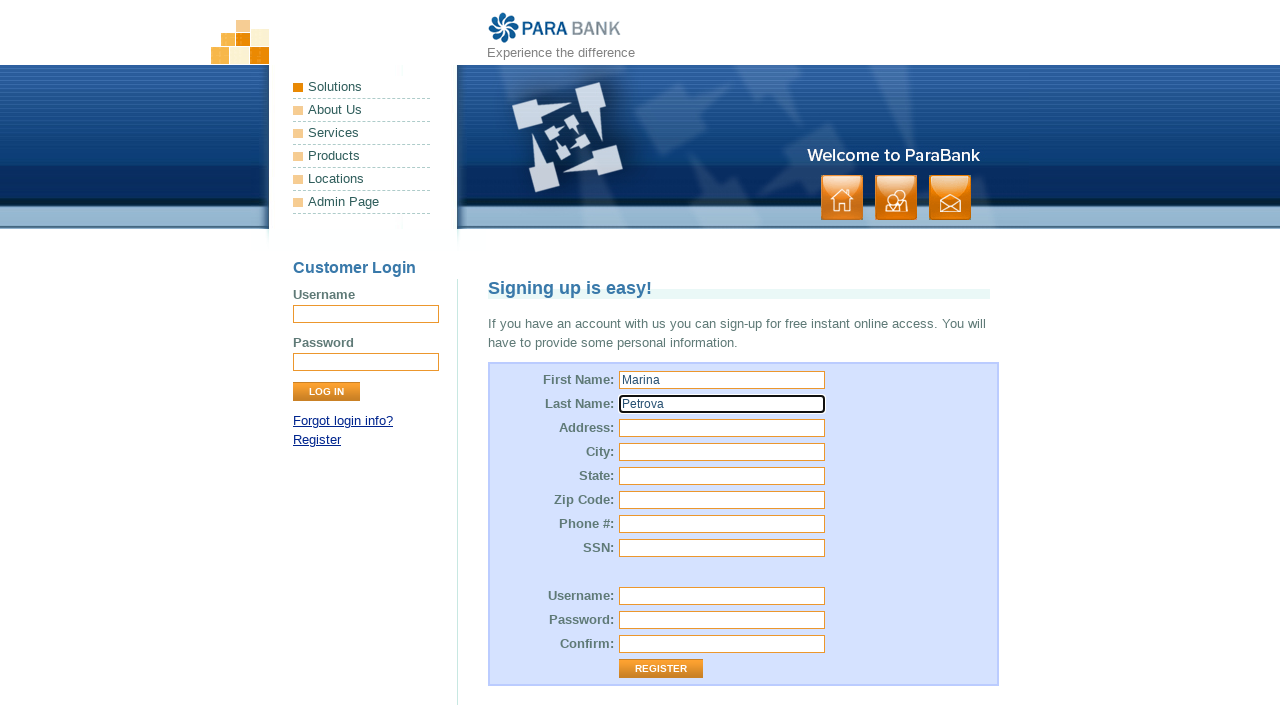

Filled street address field with '742 Evergreen Terrace' on #customer\.address\.street
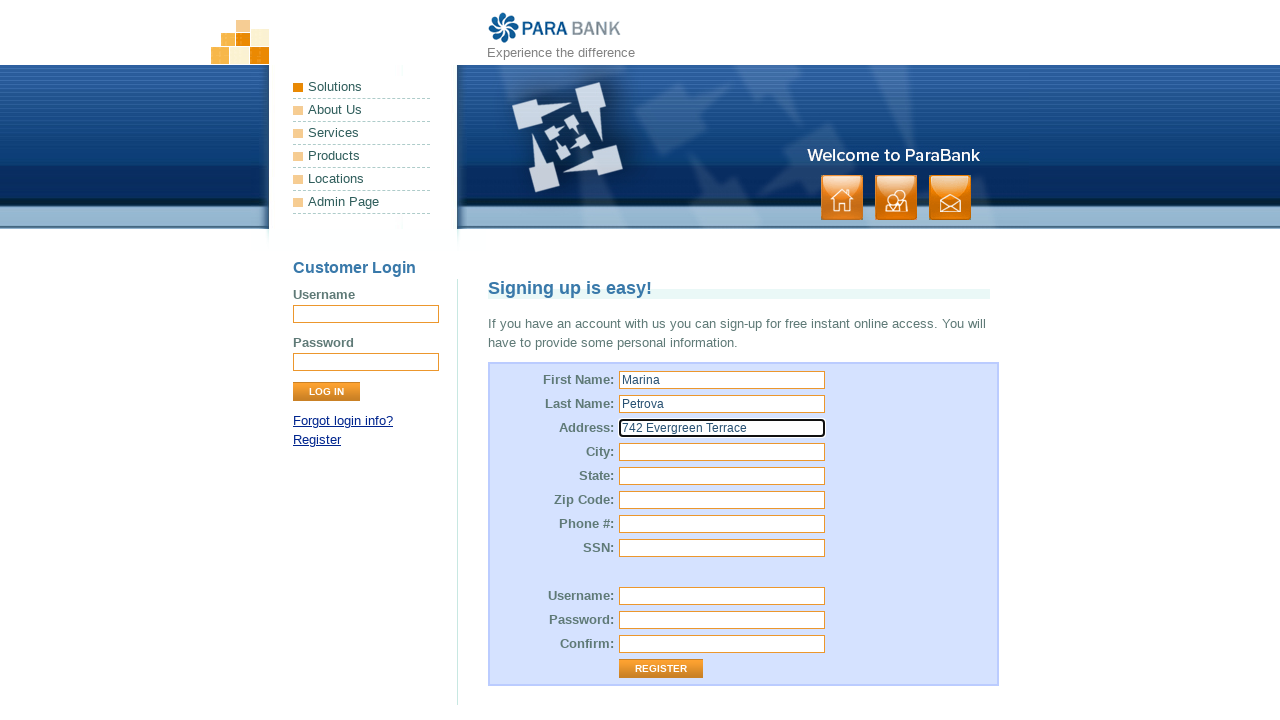

Filled city field with 'Springfield' on #customer\.address\.city
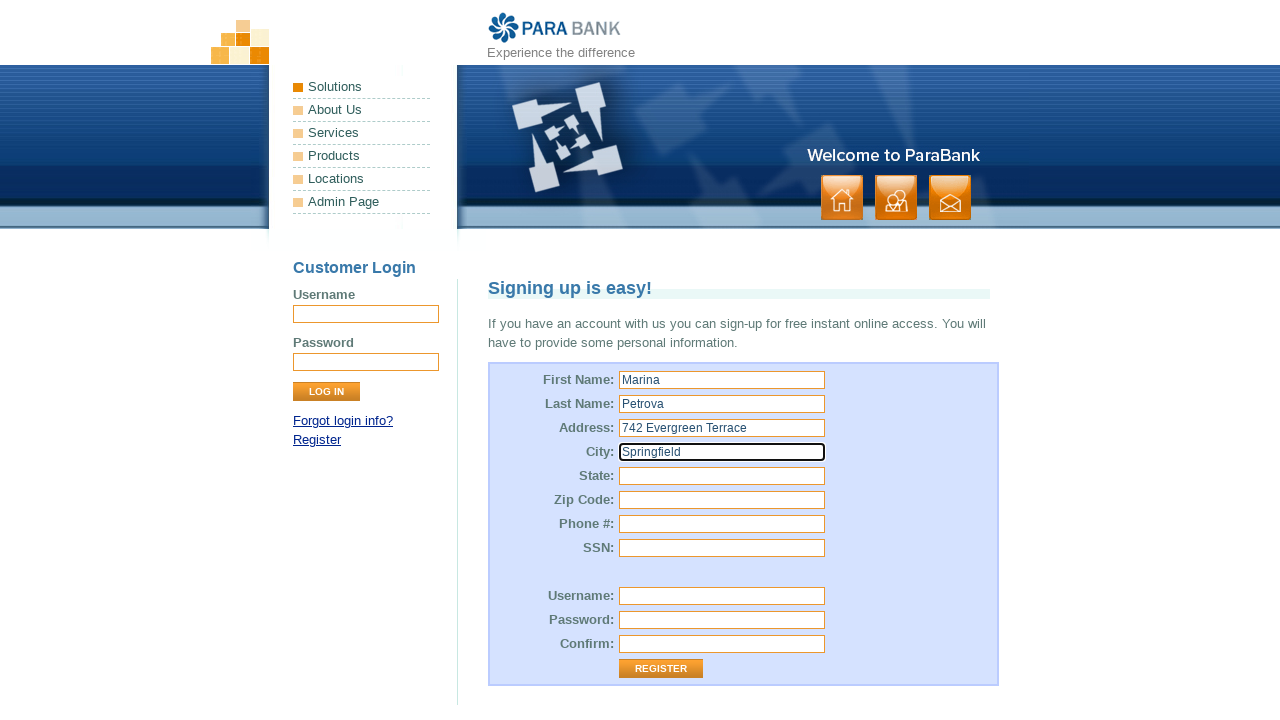

Filled state field with 'Illinois' on #customer\.address\.state
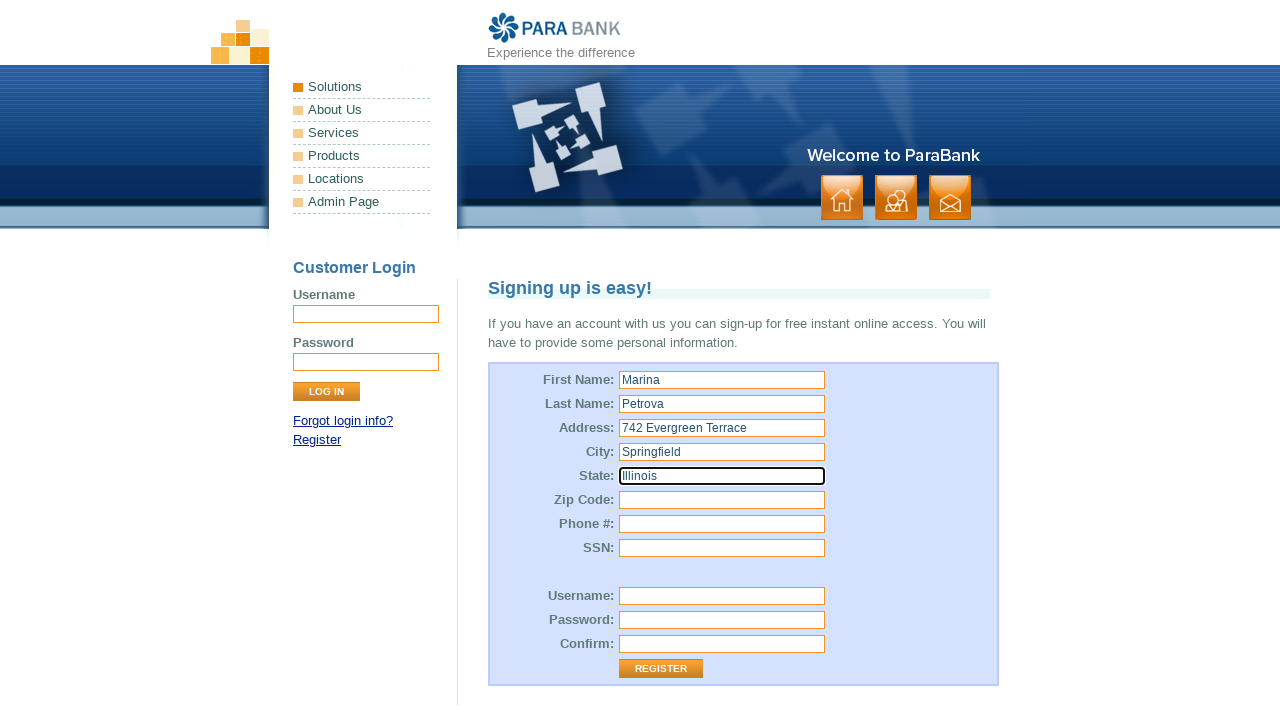

Filled zip code field with '62701' on #customer\.address\.zipCode
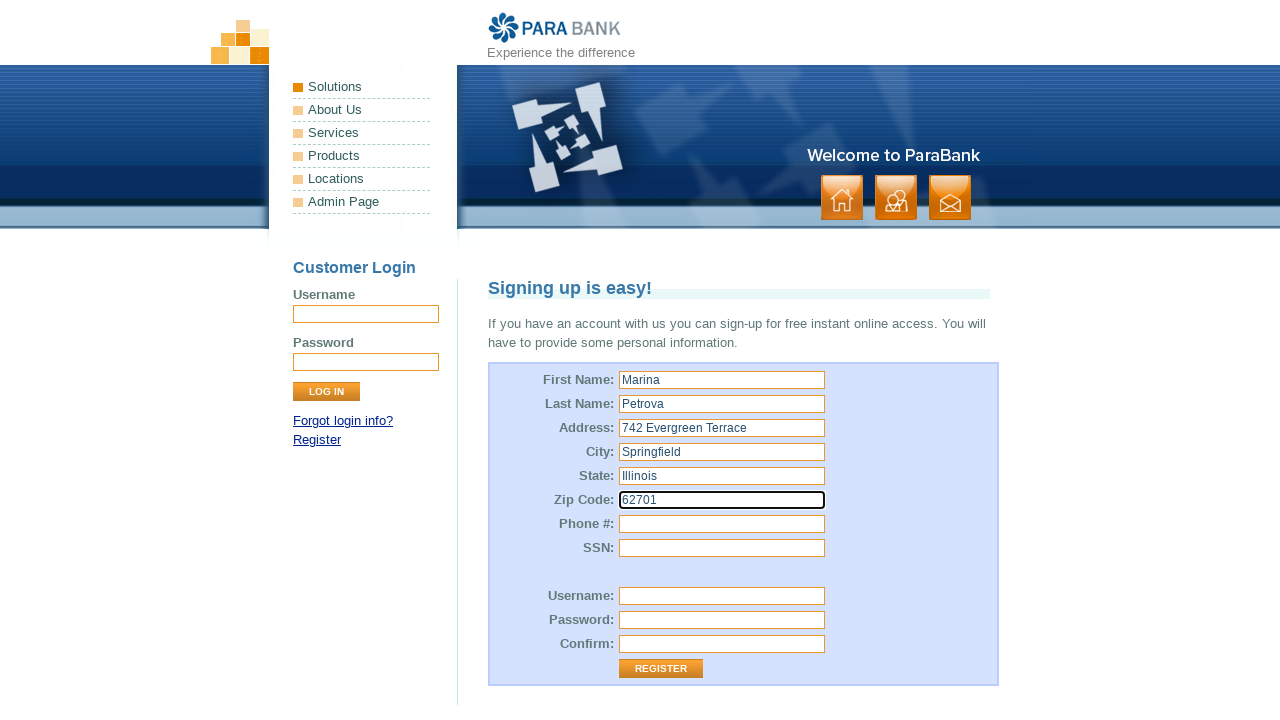

Filled phone number field with '555-987-6543' on #customer\.phoneNumber
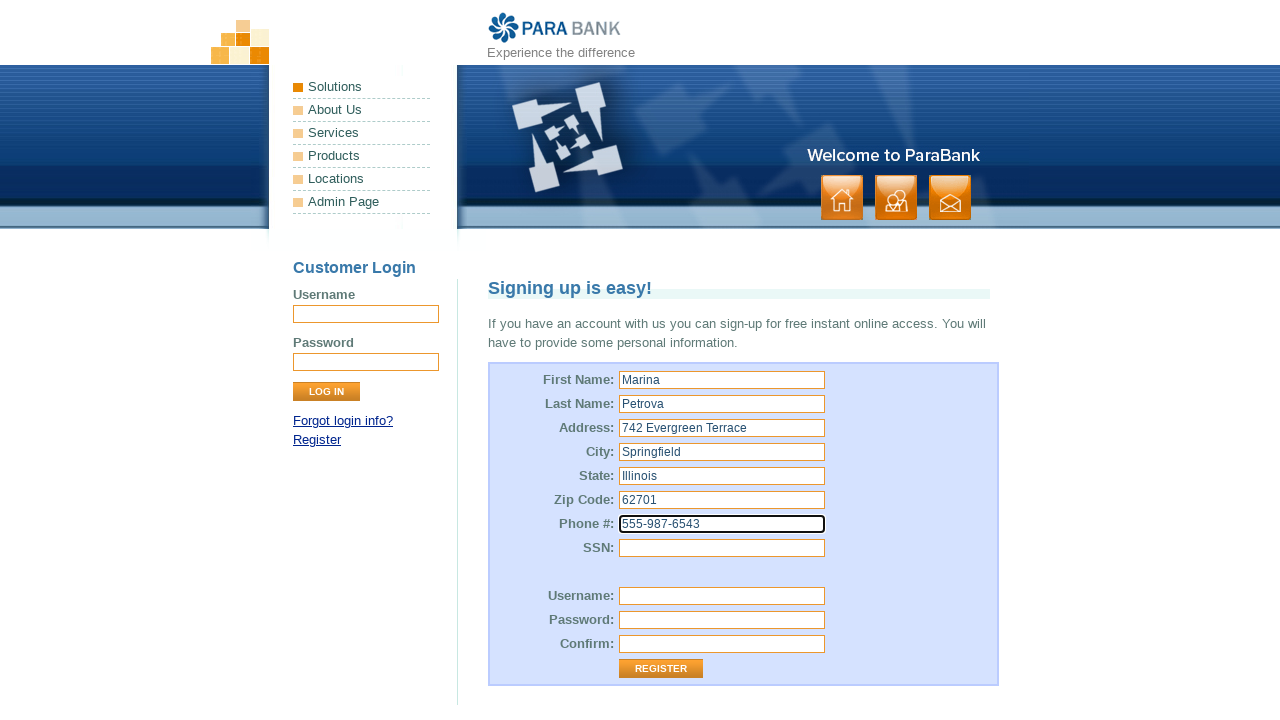

Filled SSN field with '456-78-9012' on #customer\.ssn
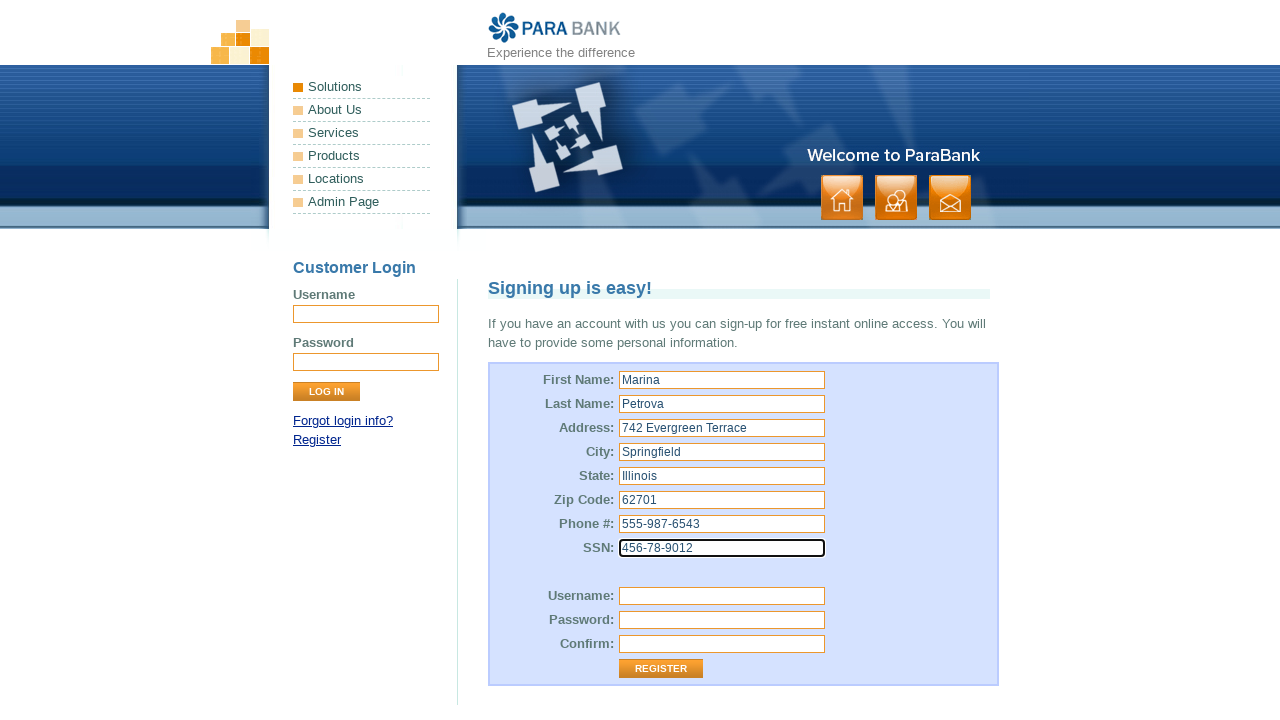

Filled username field with 'mpetrova2024' on #customer\.username
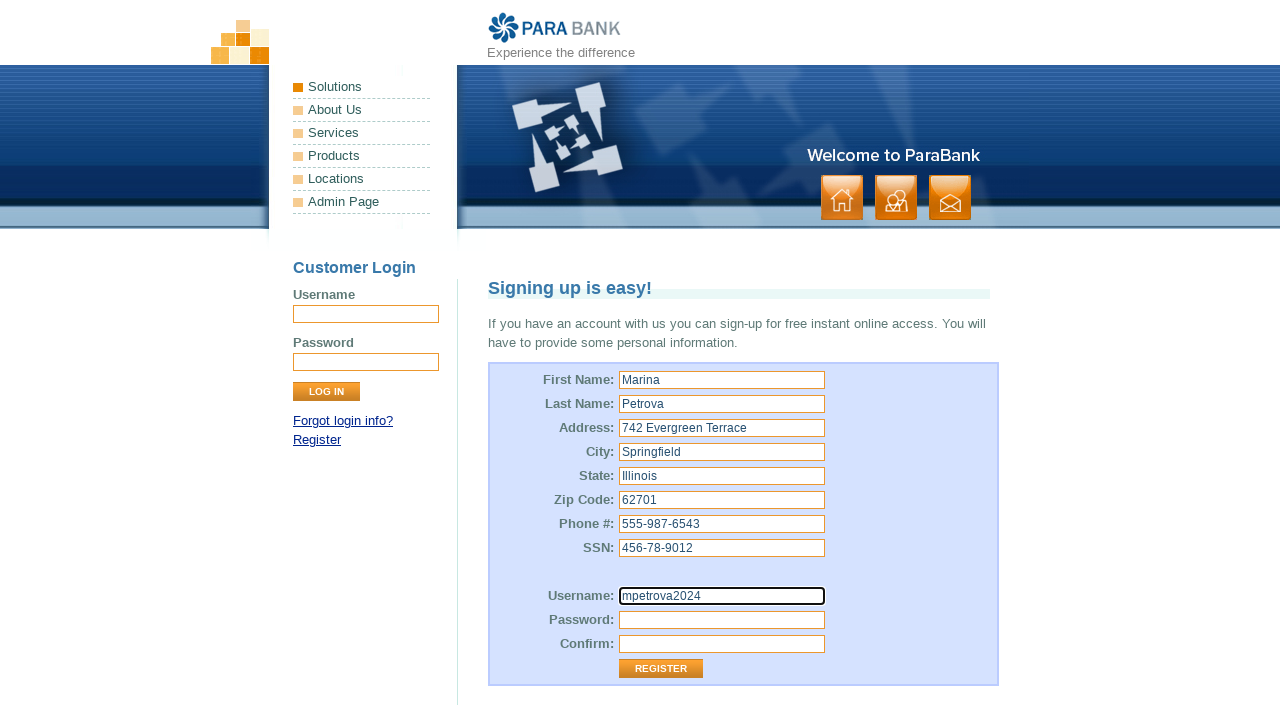

Filled password field with 'SecurePass123' on #customer\.password
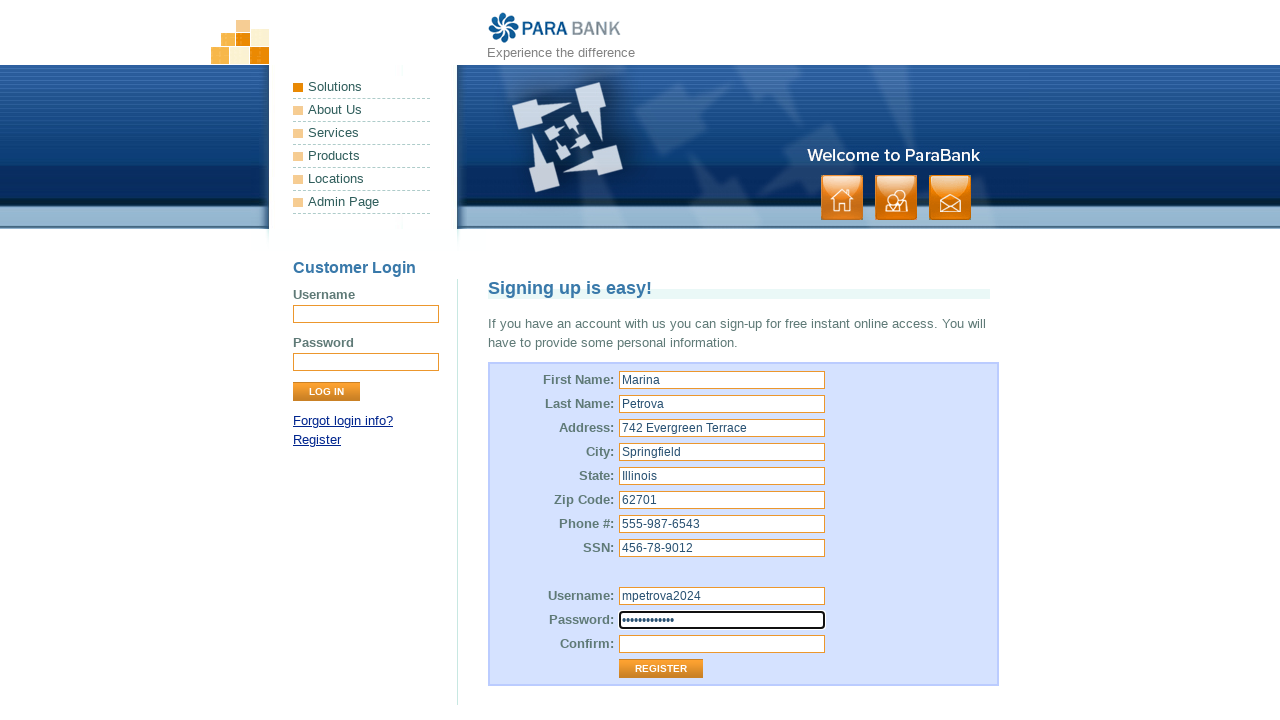

Filled password confirmation field with 'SecurePass123' on #repeatedPassword
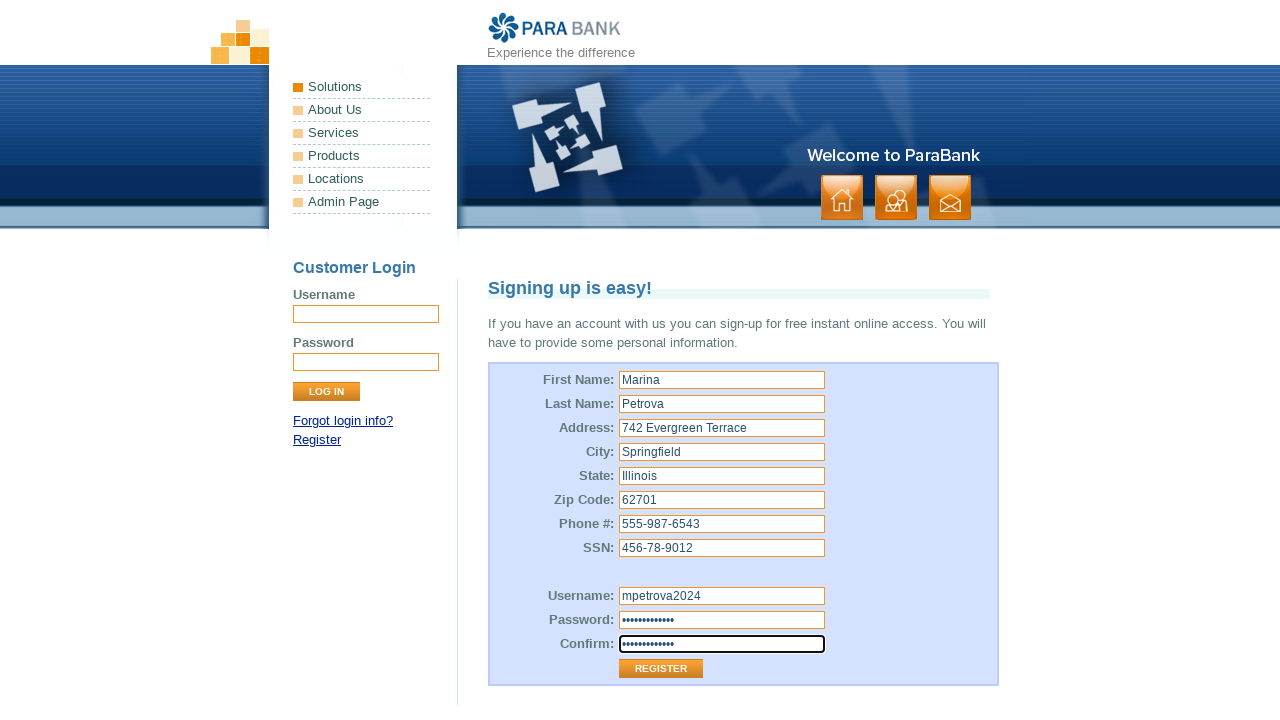

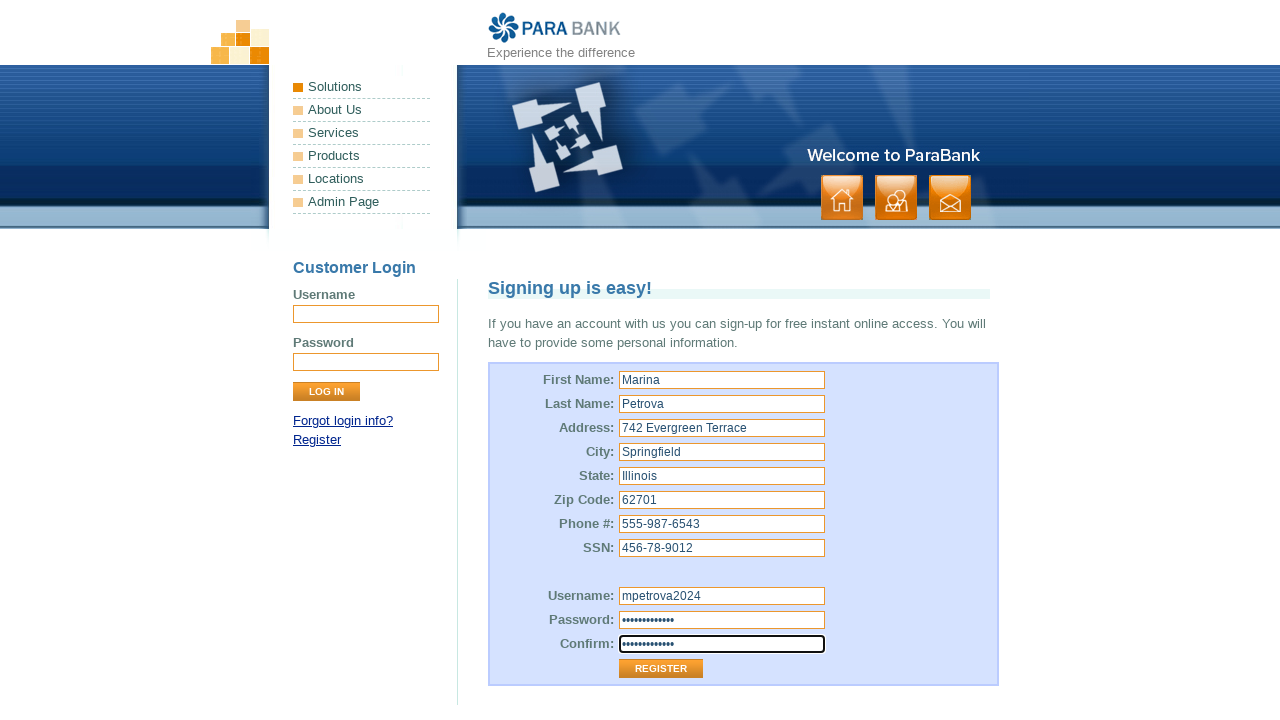